Tests a registration form by filling three input fields and submitting, then verifying a success message is displayed

Starting URL: http://suninjuly.github.io/registration1.html

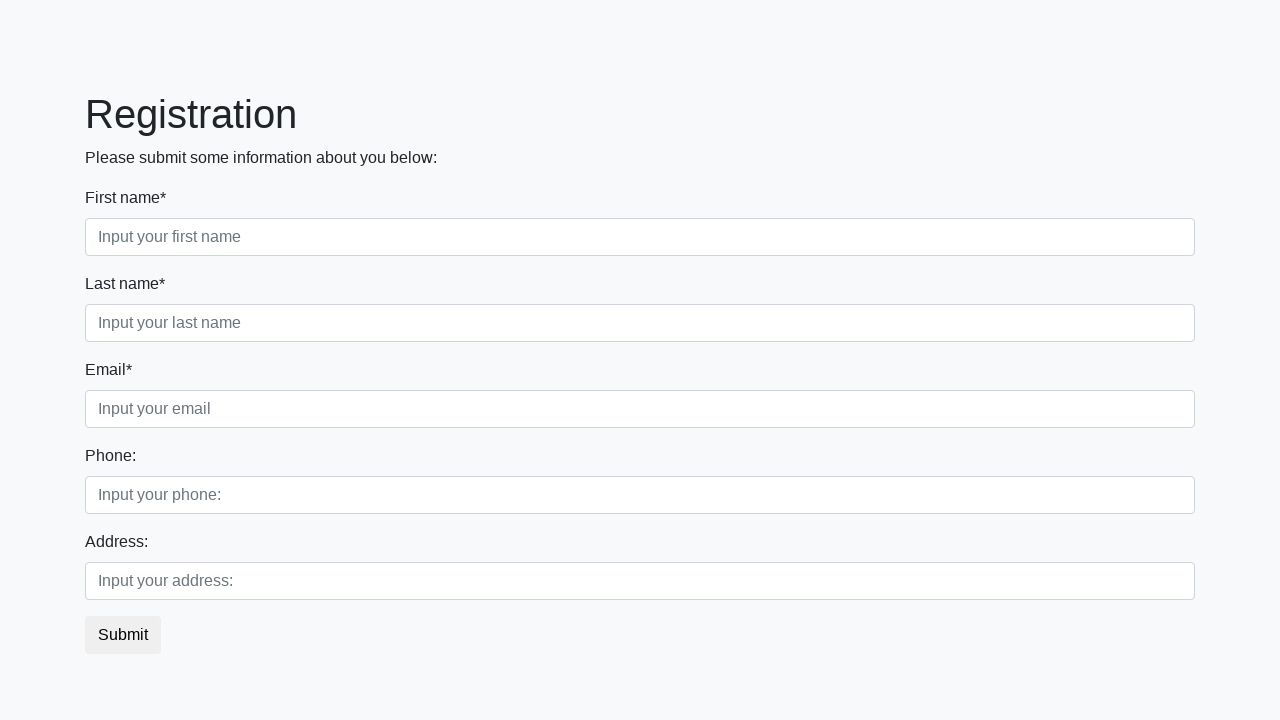

Filled first input field with 'Поехали' on .first_block .first_class .first
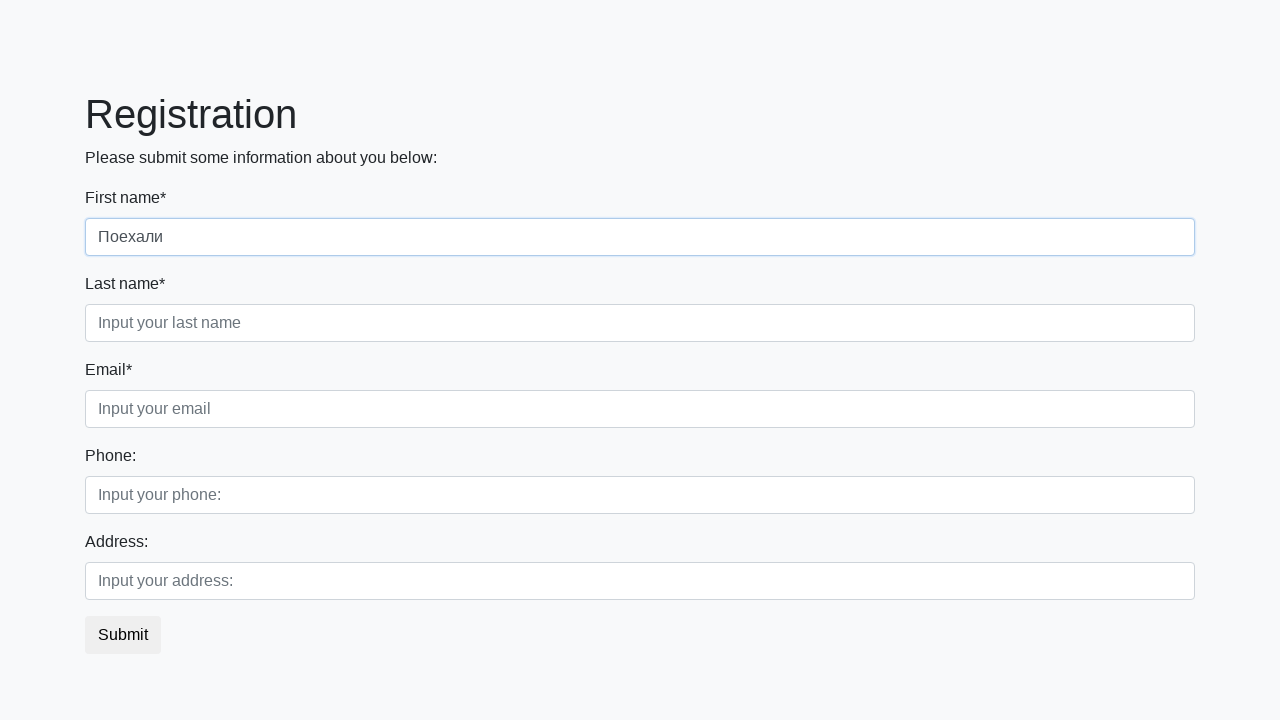

Filled second input field with 'Ух бля' on .first_block .second_class .second
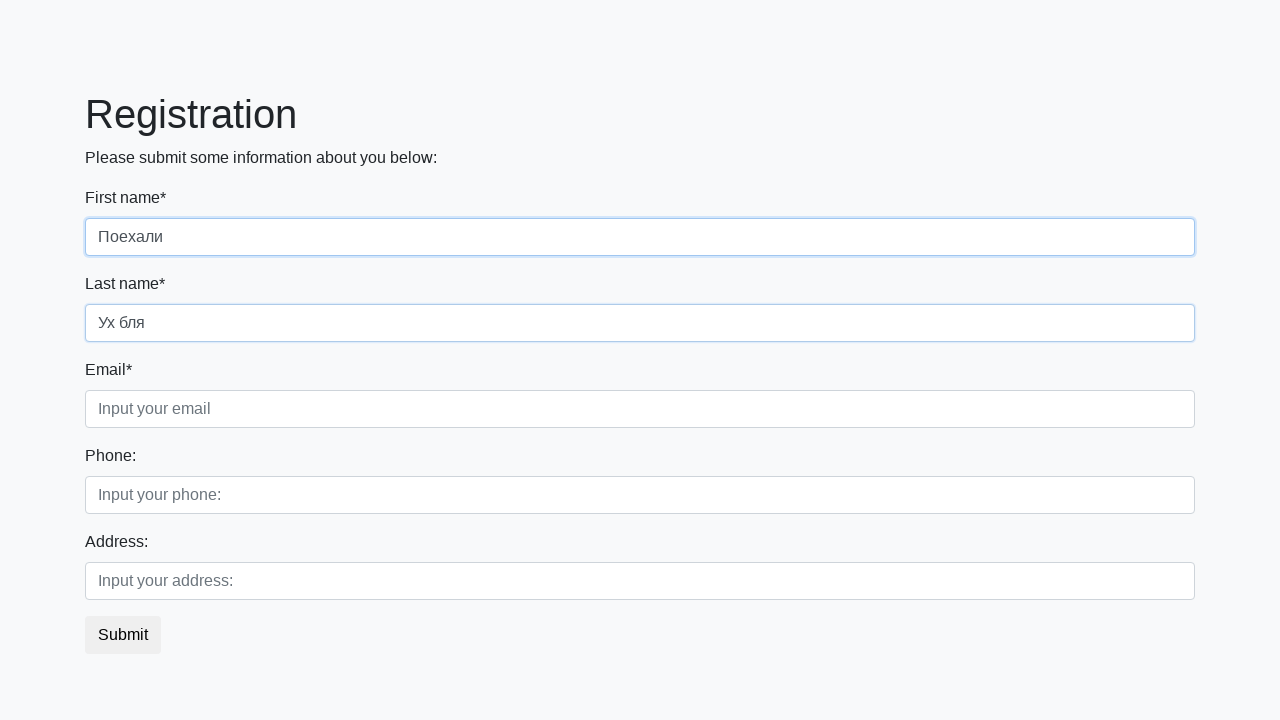

Filled third input field with 'Приехали' on .first_block .third_class .third
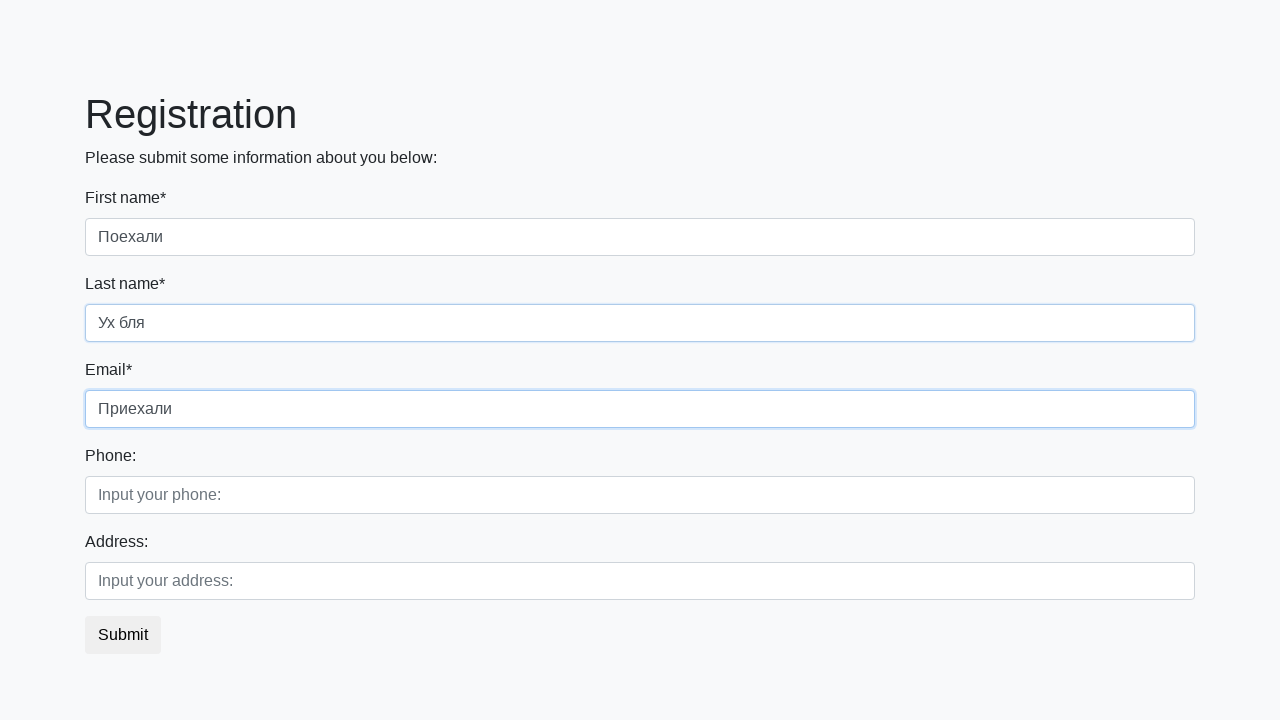

Clicked the submit button at (123, 635) on button.btn
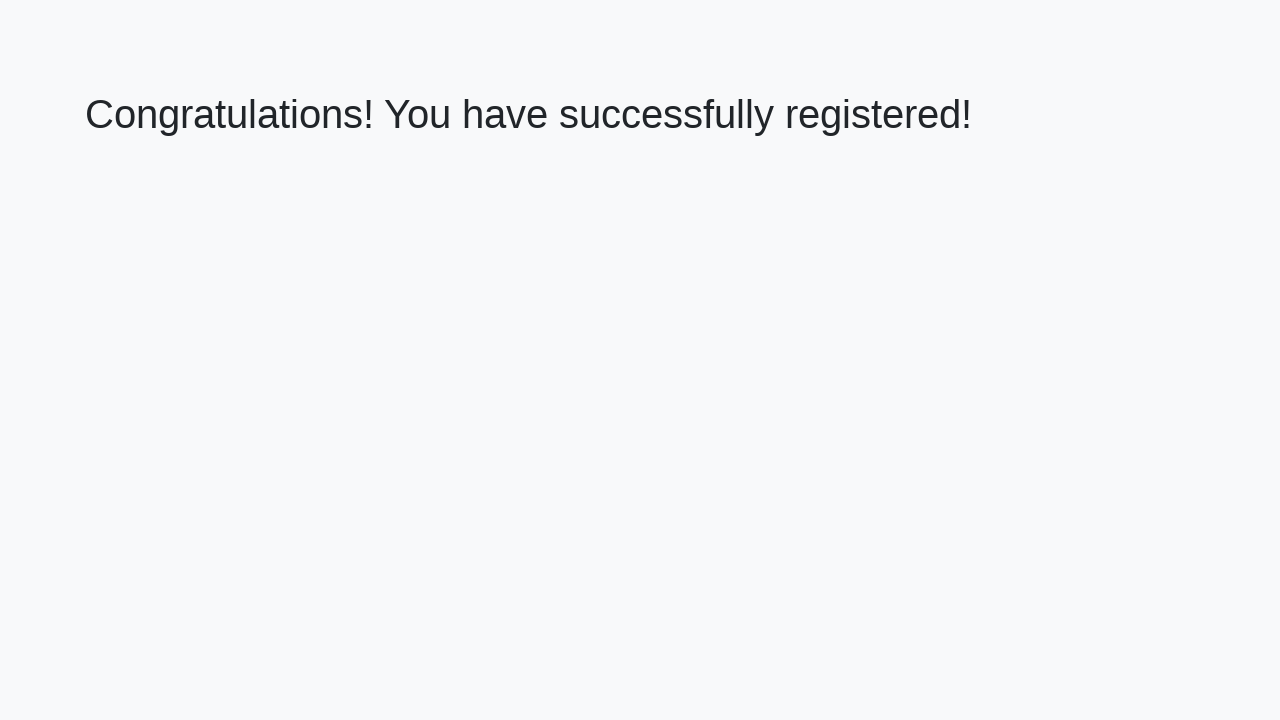

Success message element (h1) loaded
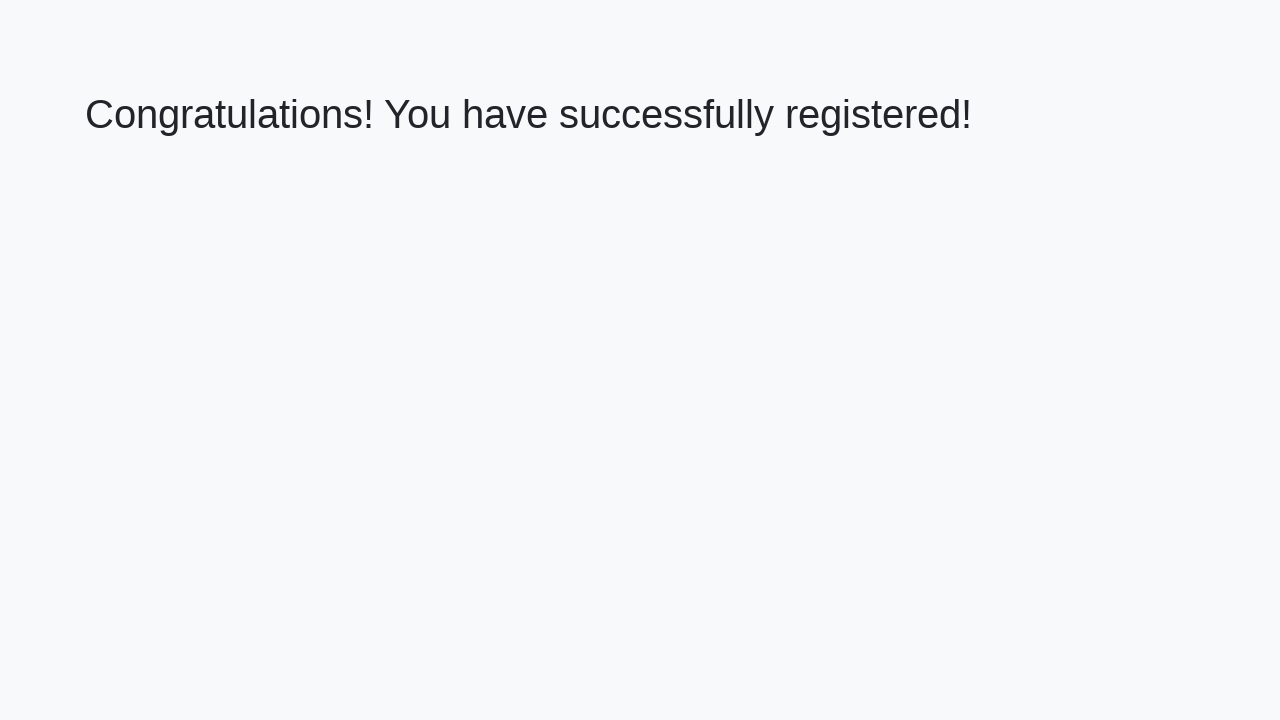

Retrieved success message text
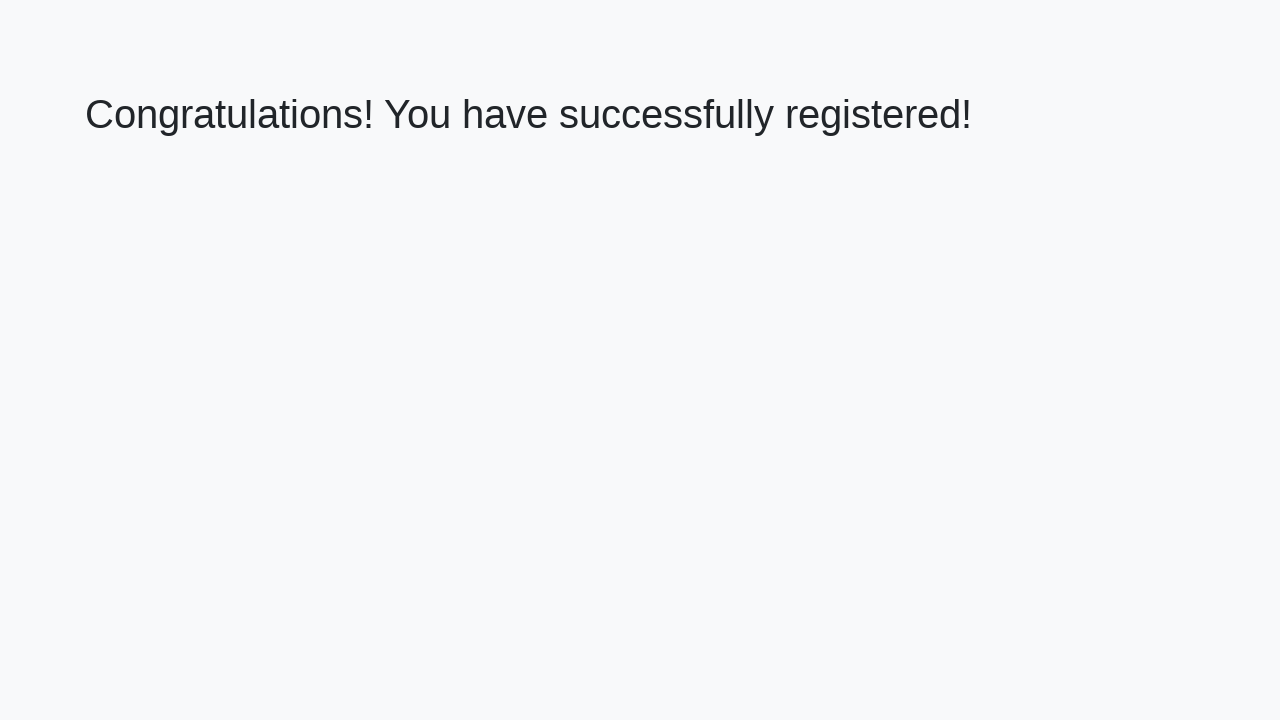

Verified success message: 'Congratulations! You have successfully registered!'
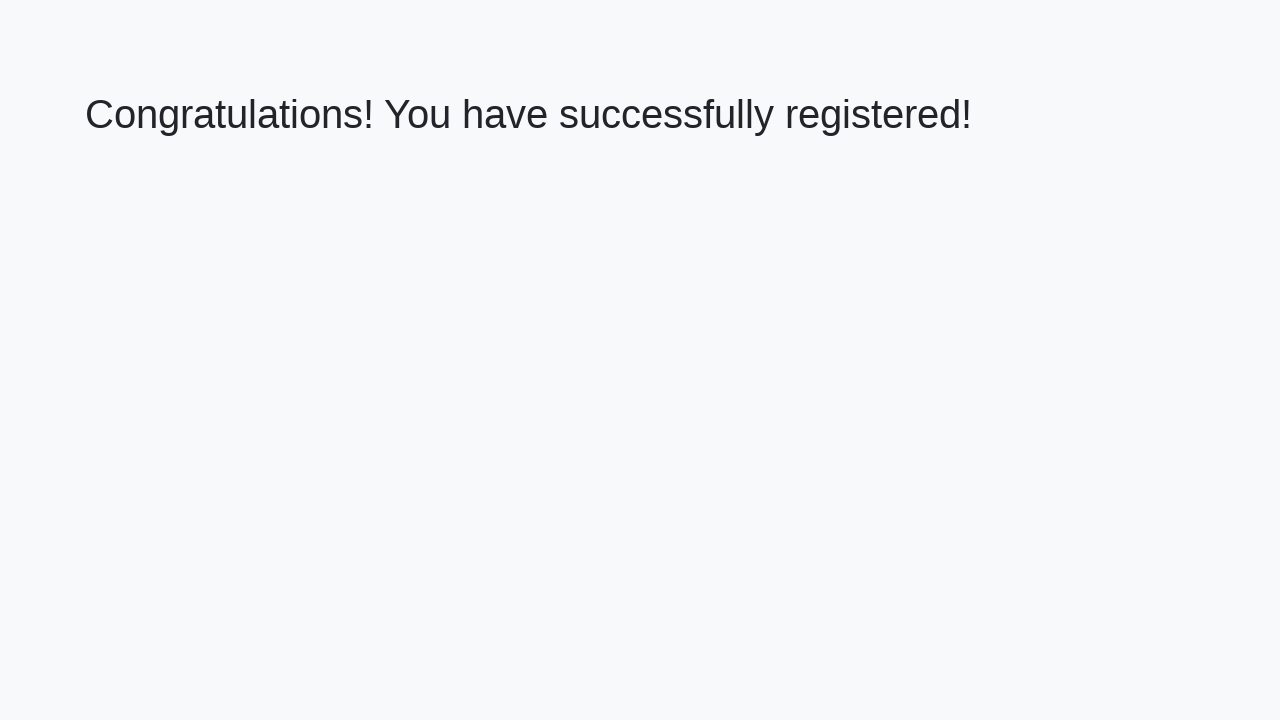

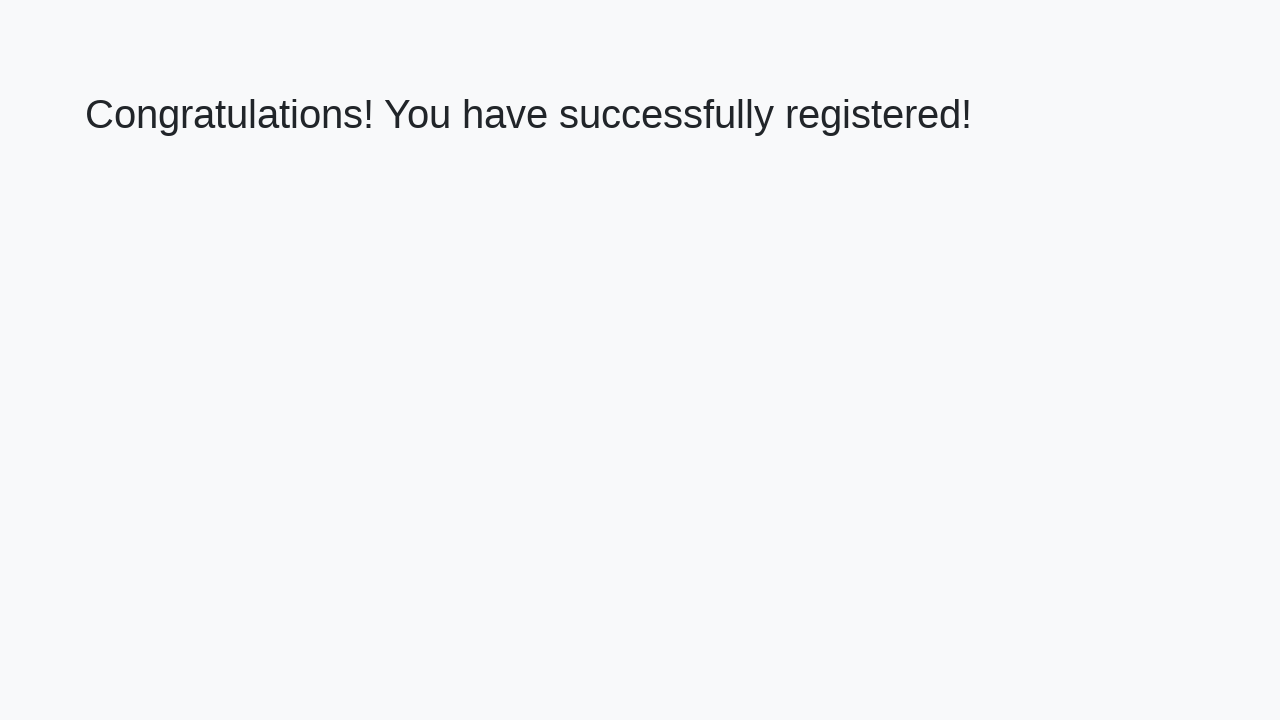